Tests a dynamic pricing page by waiting for a specific price, booking when the price reaches $100, and solving a mathematical challenge

Starting URL: http://suninjuly.github.io/explicit_wait2.html

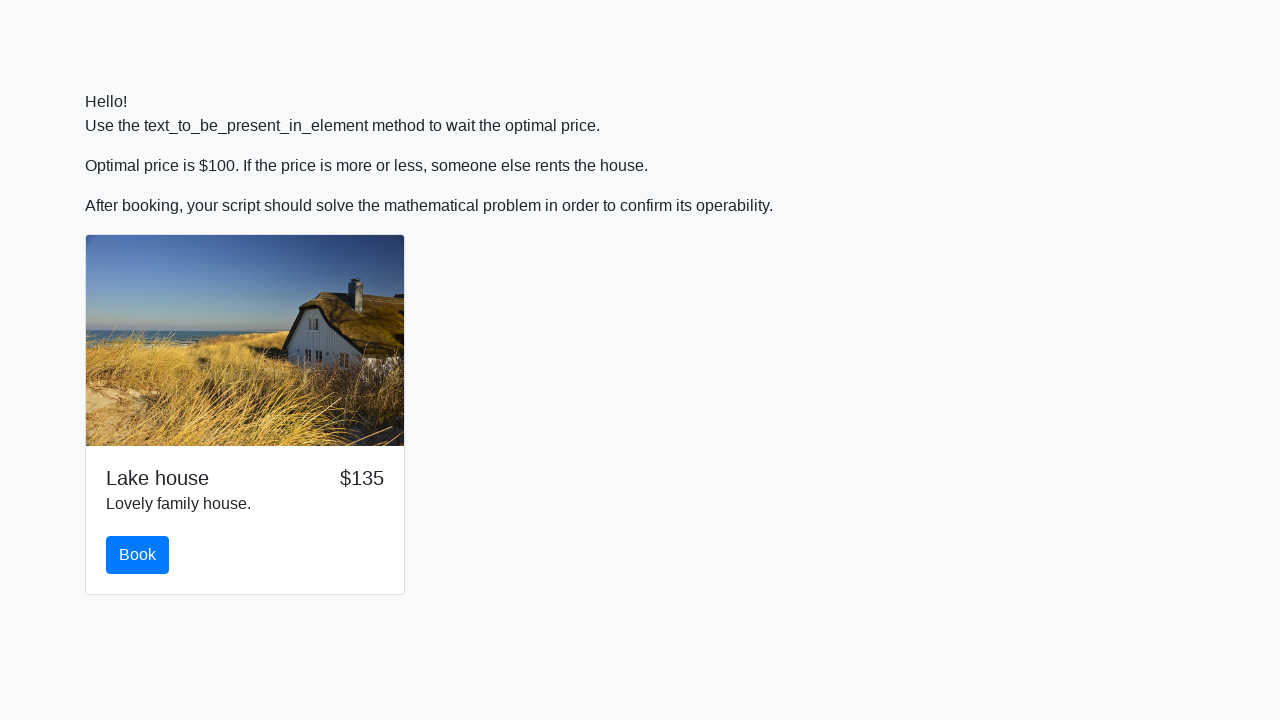

Waited for price to reach $100
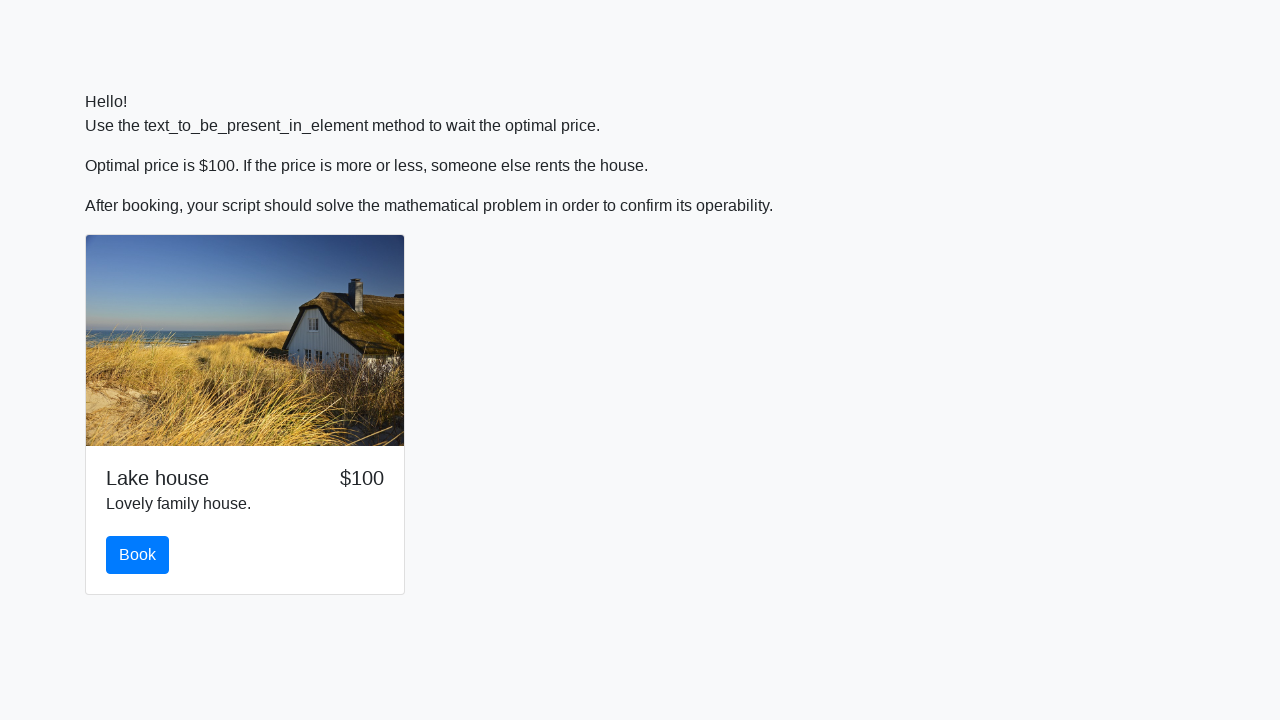

Clicked the book button at (138, 555) on #book
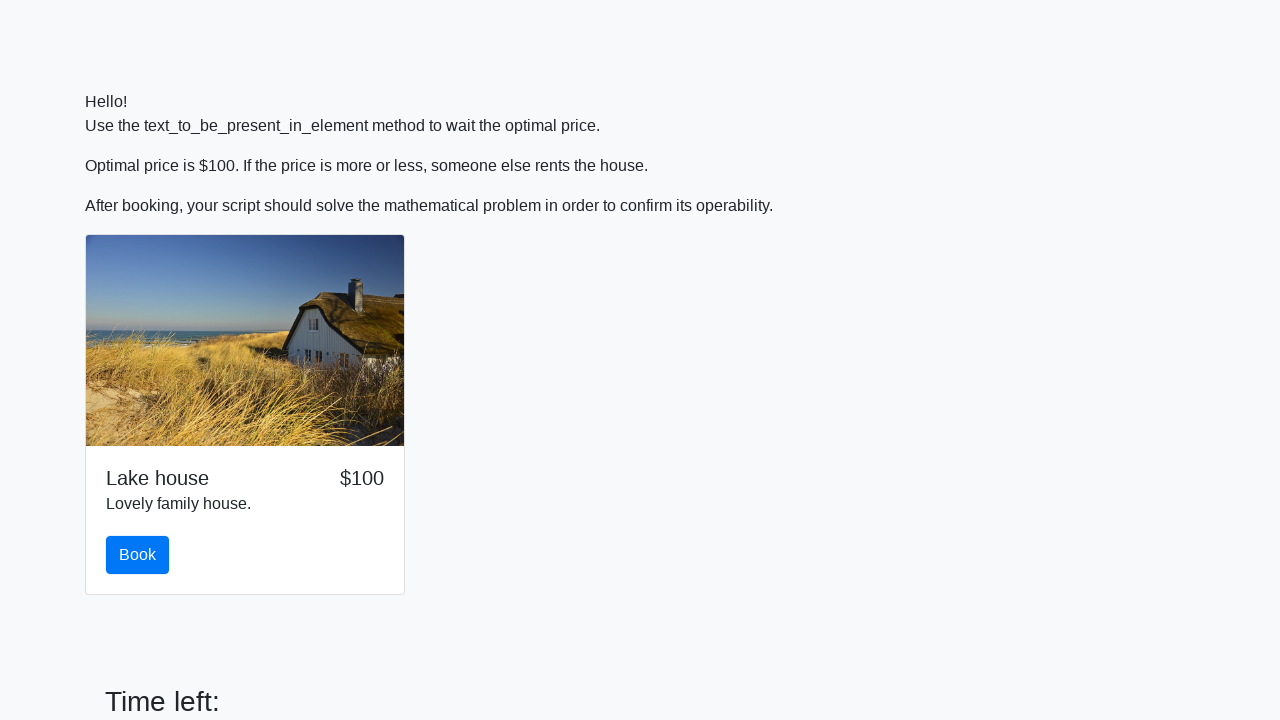

Retrieved input value for calculation: 819
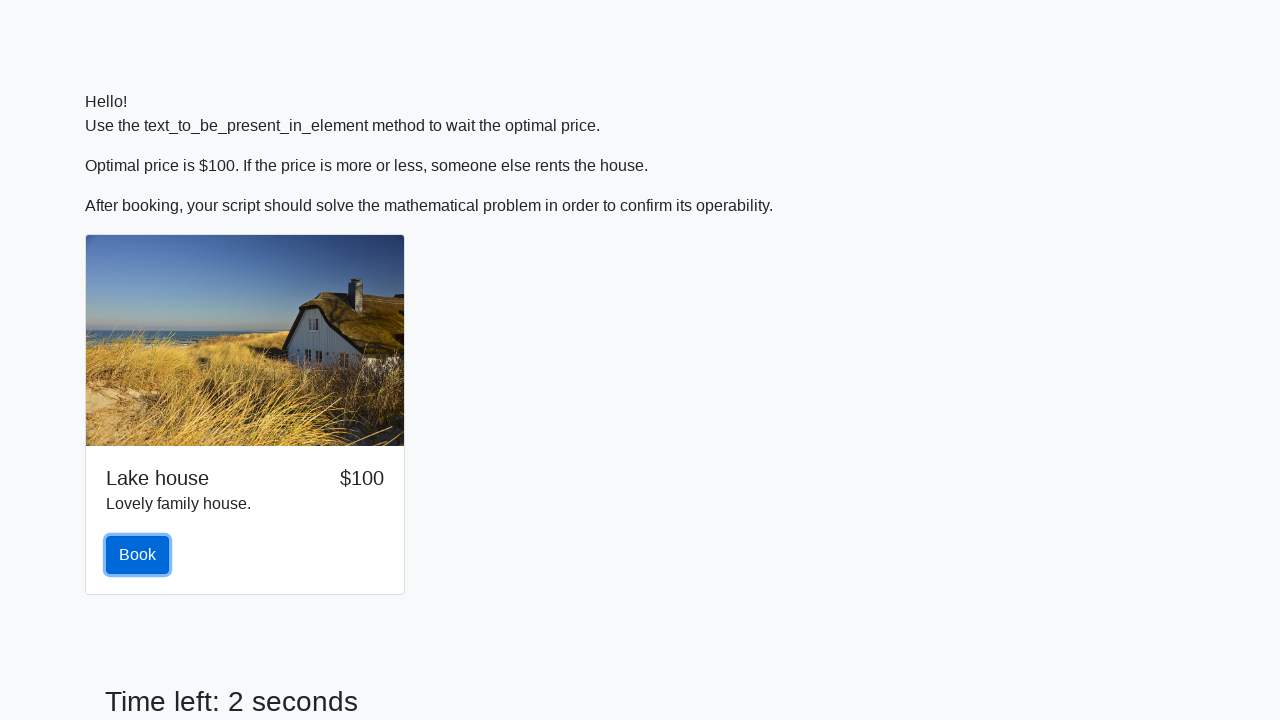

Filled answer field with calculated value on #answer
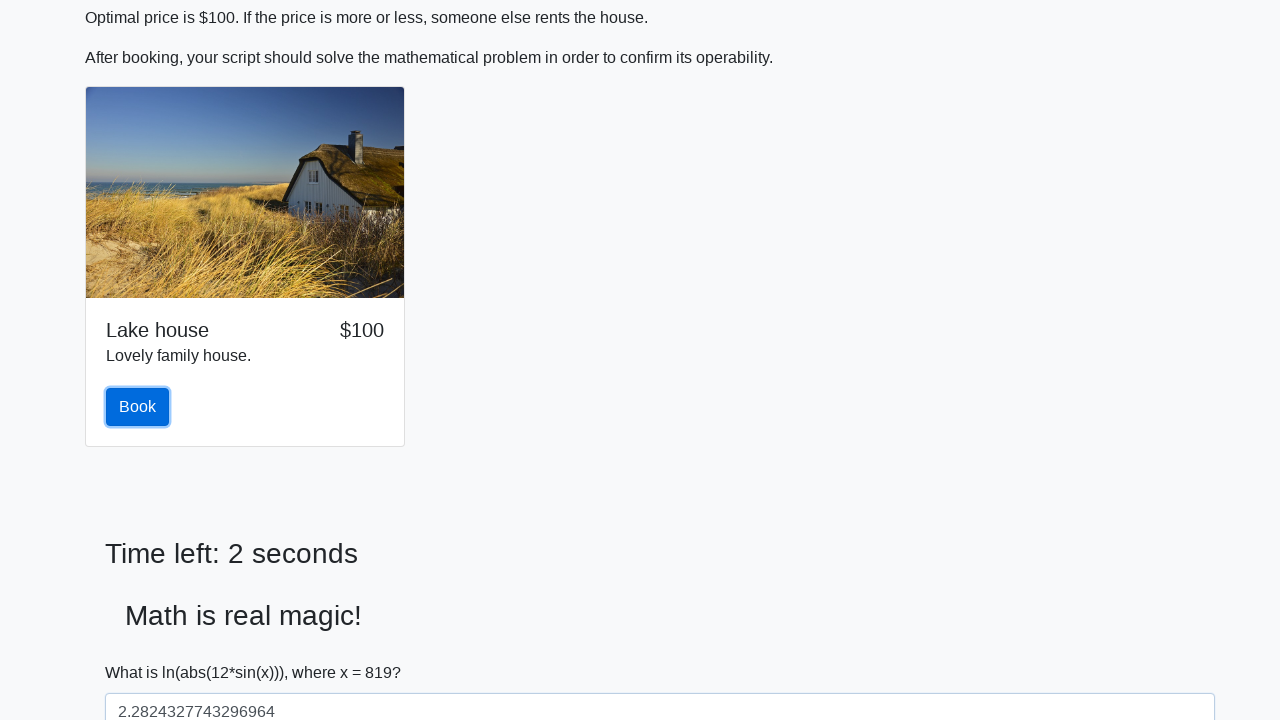

Clicked the solve button at (143, 651) on #solve
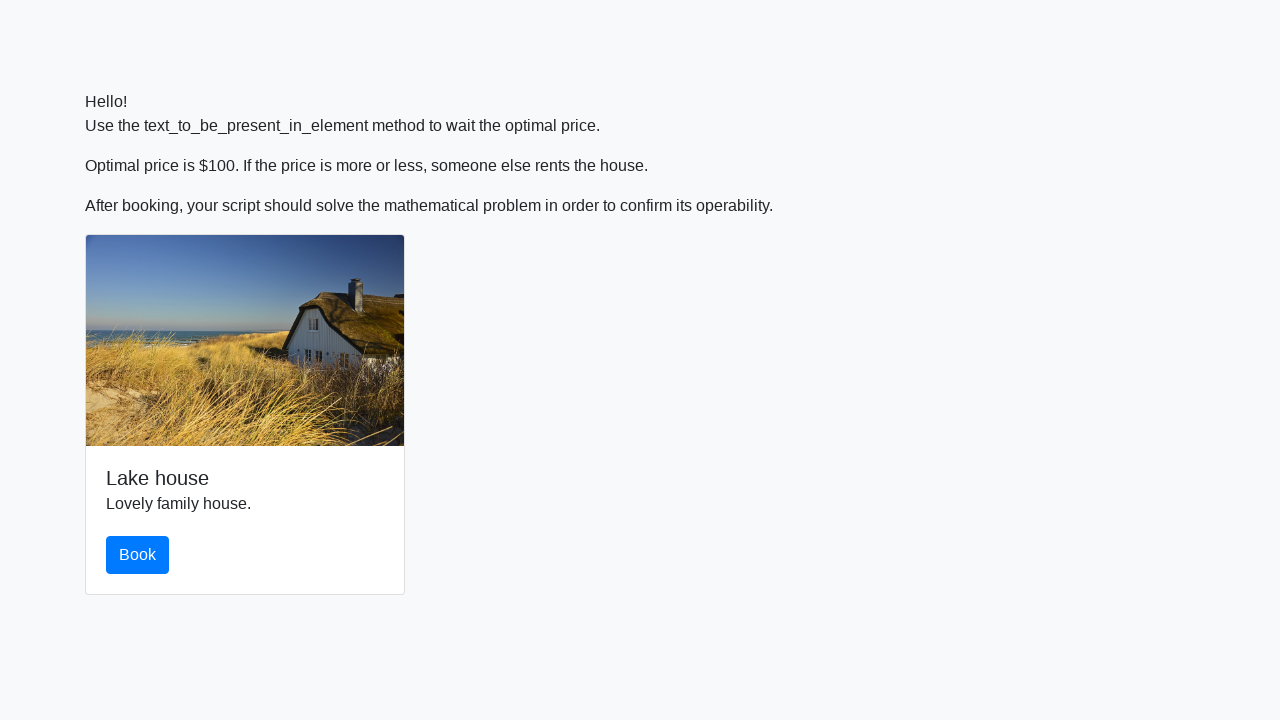

Set up alert handler to accept dialogs
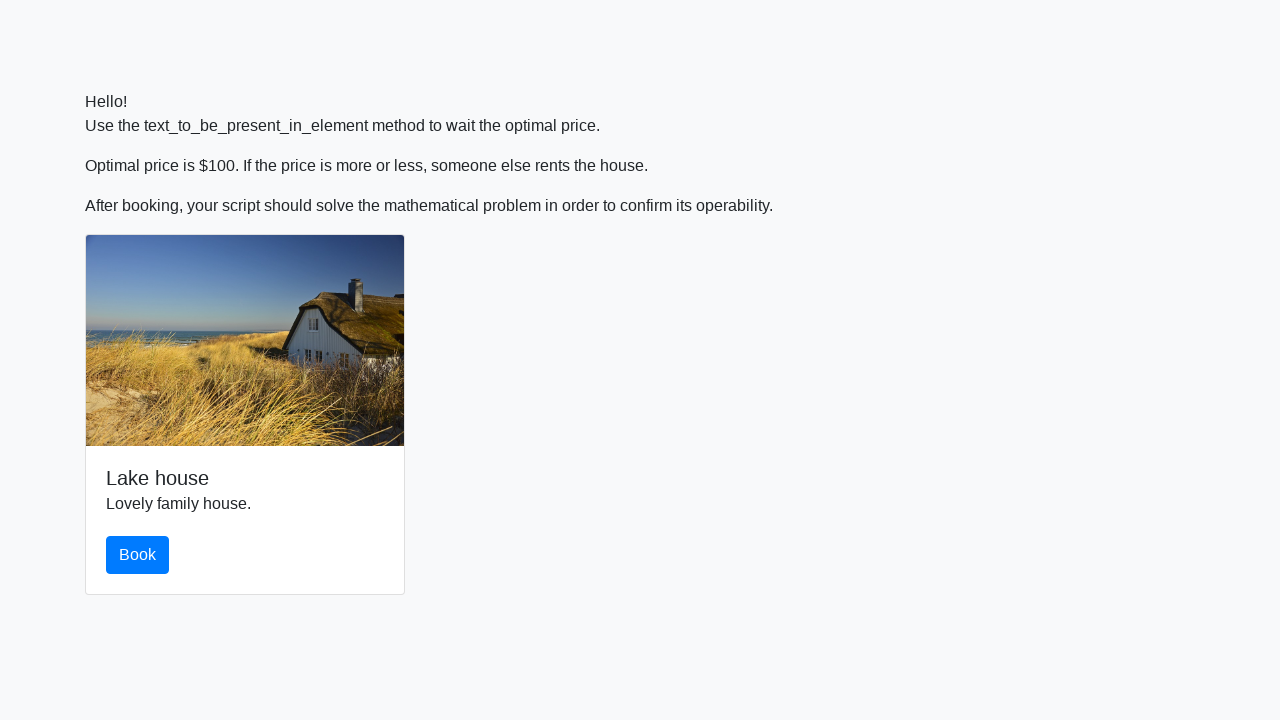

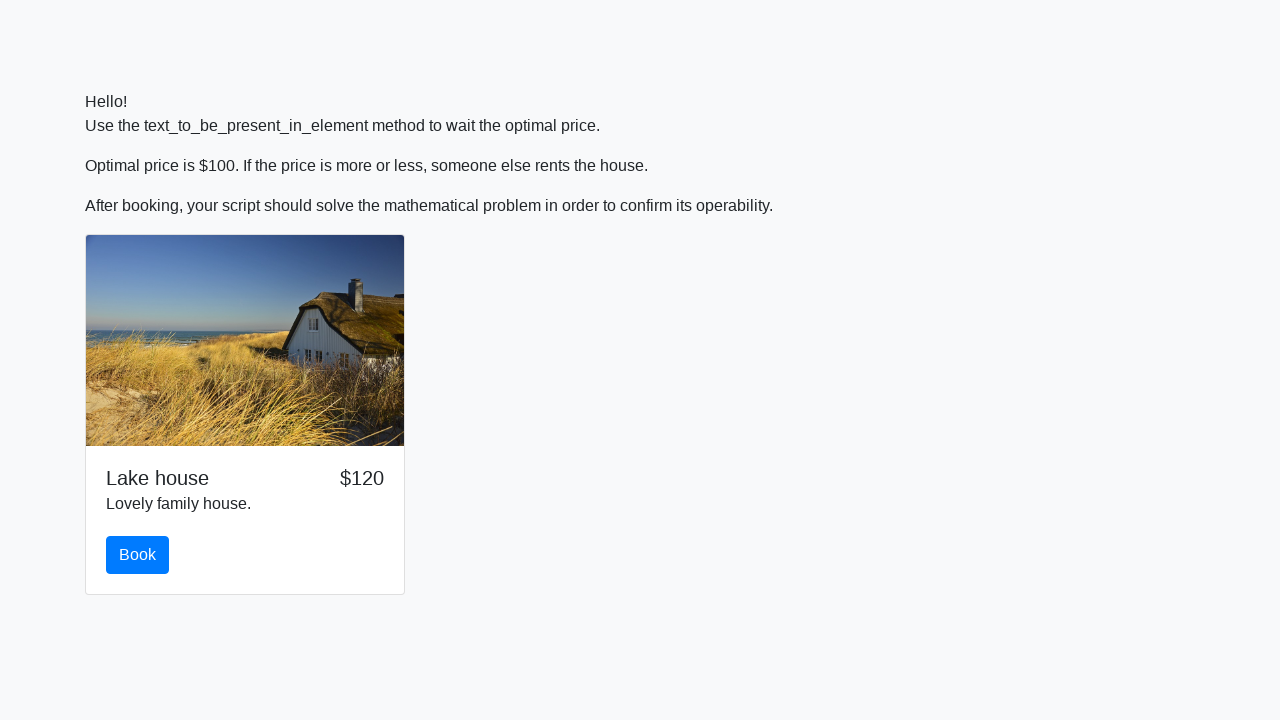